Tests browser back button navigation between filter views

Starting URL: https://demo.playwright.dev/todomvc

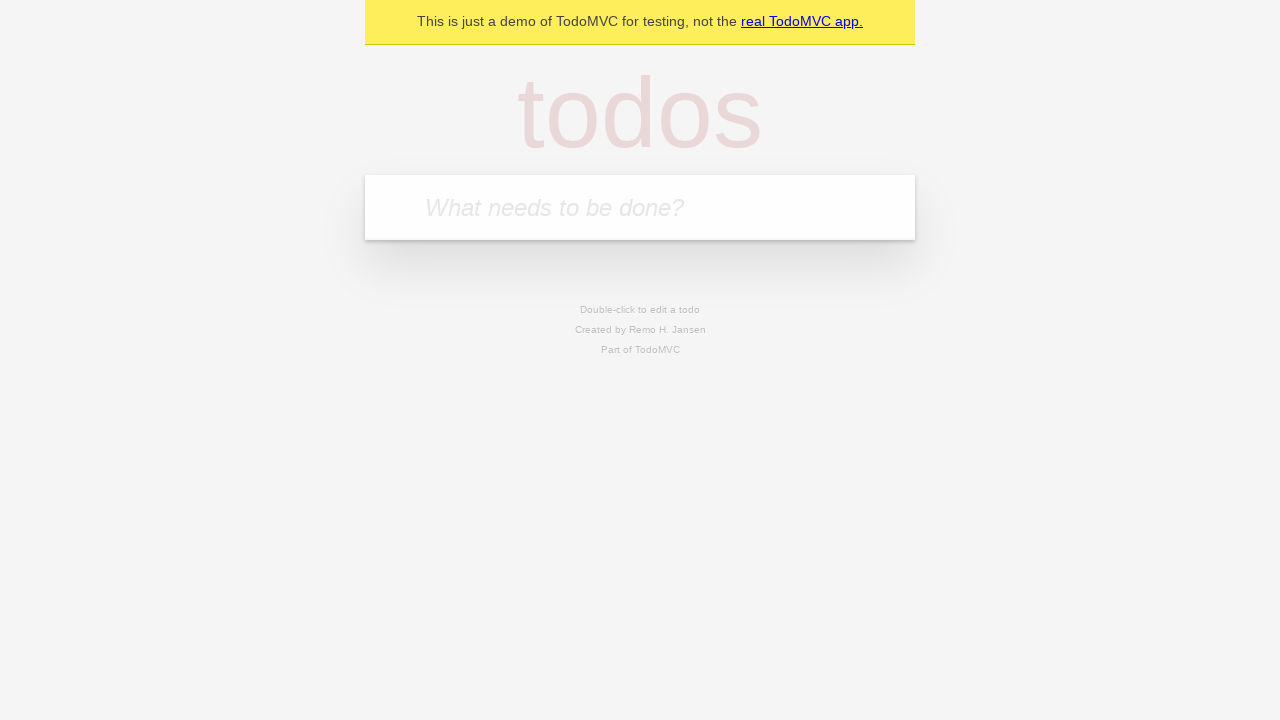

Filled first todo: 'buy some cheese' on internal:attr=[placeholder="What needs to be done?"i]
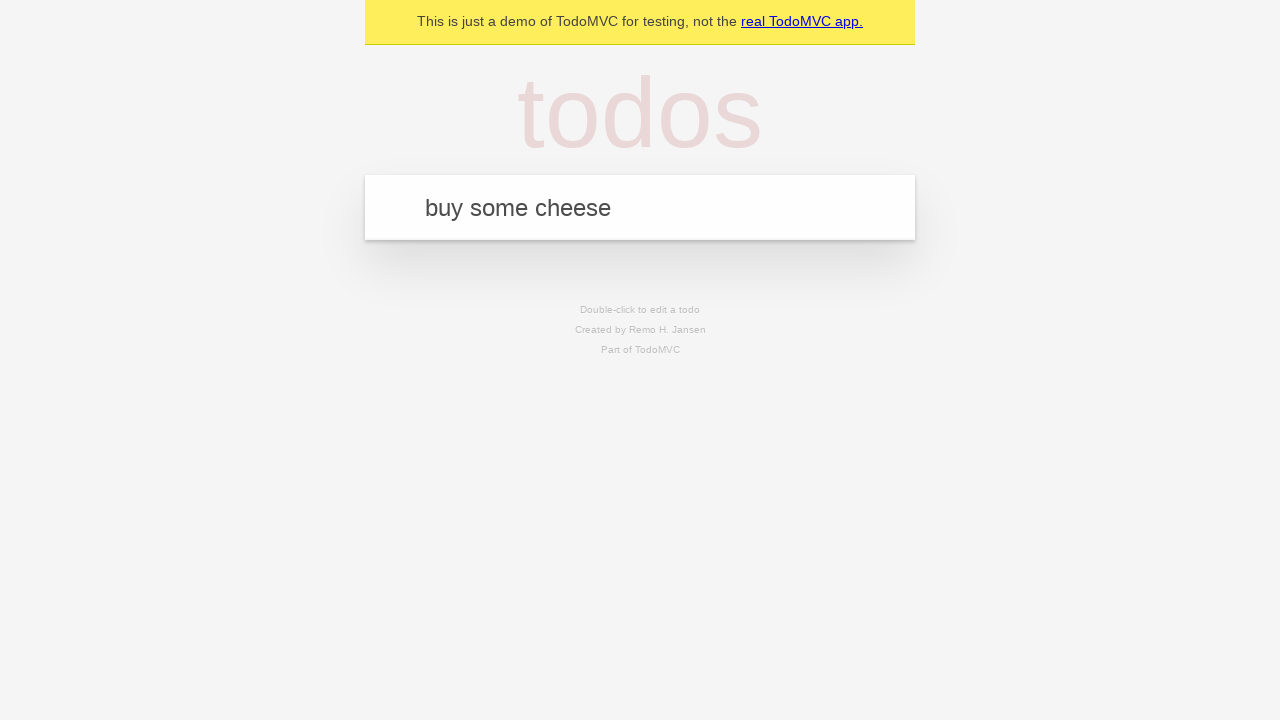

Pressed Enter to add first todo on internal:attr=[placeholder="What needs to be done?"i]
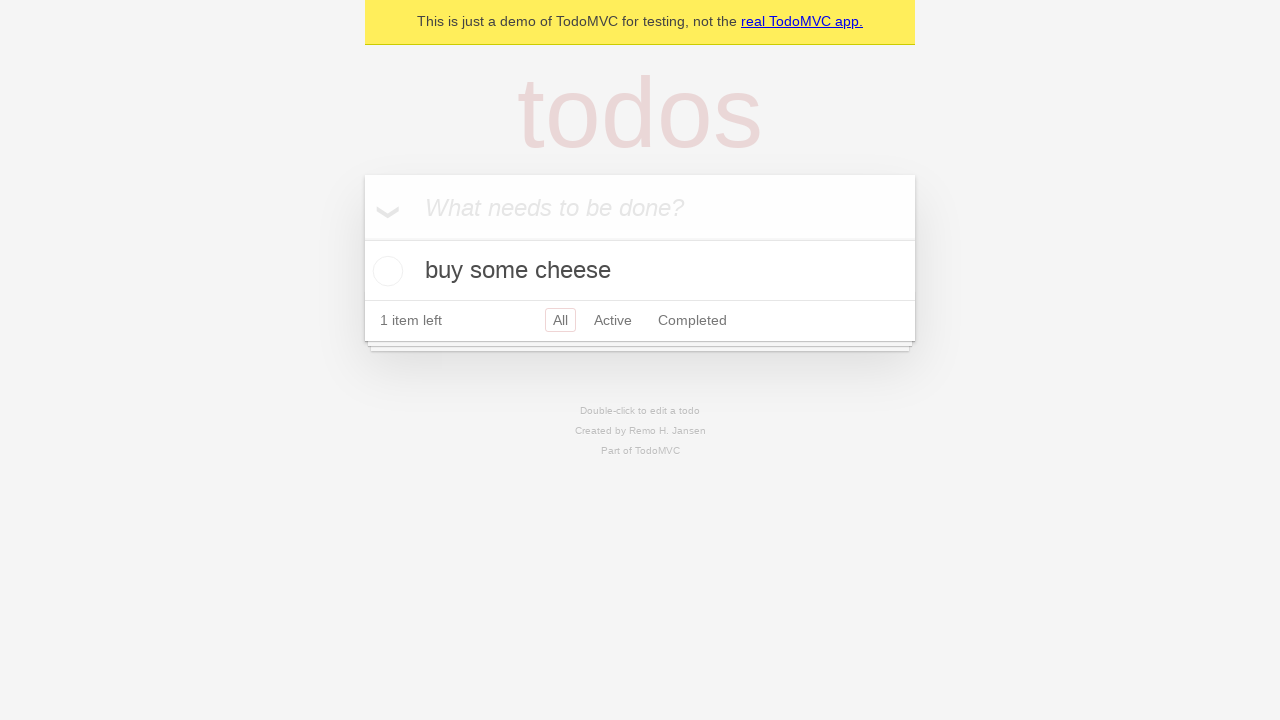

Filled second todo: 'feed the cat' on internal:attr=[placeholder="What needs to be done?"i]
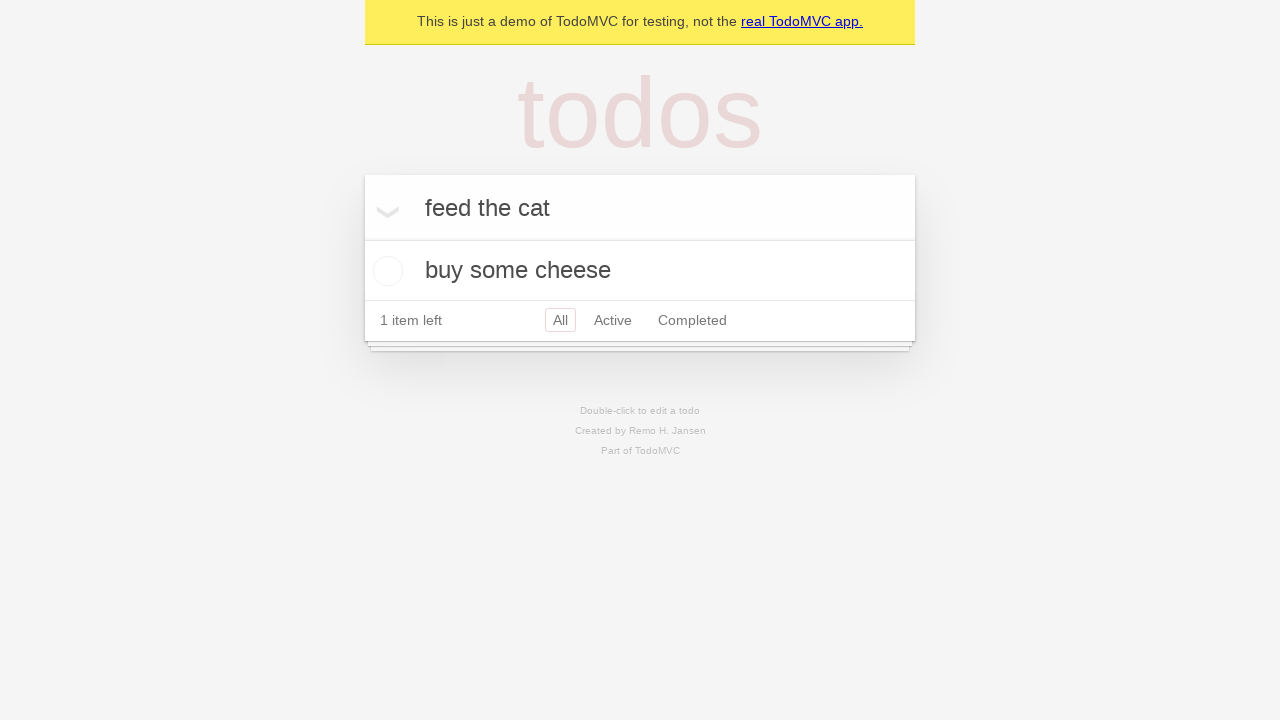

Pressed Enter to add second todo on internal:attr=[placeholder="What needs to be done?"i]
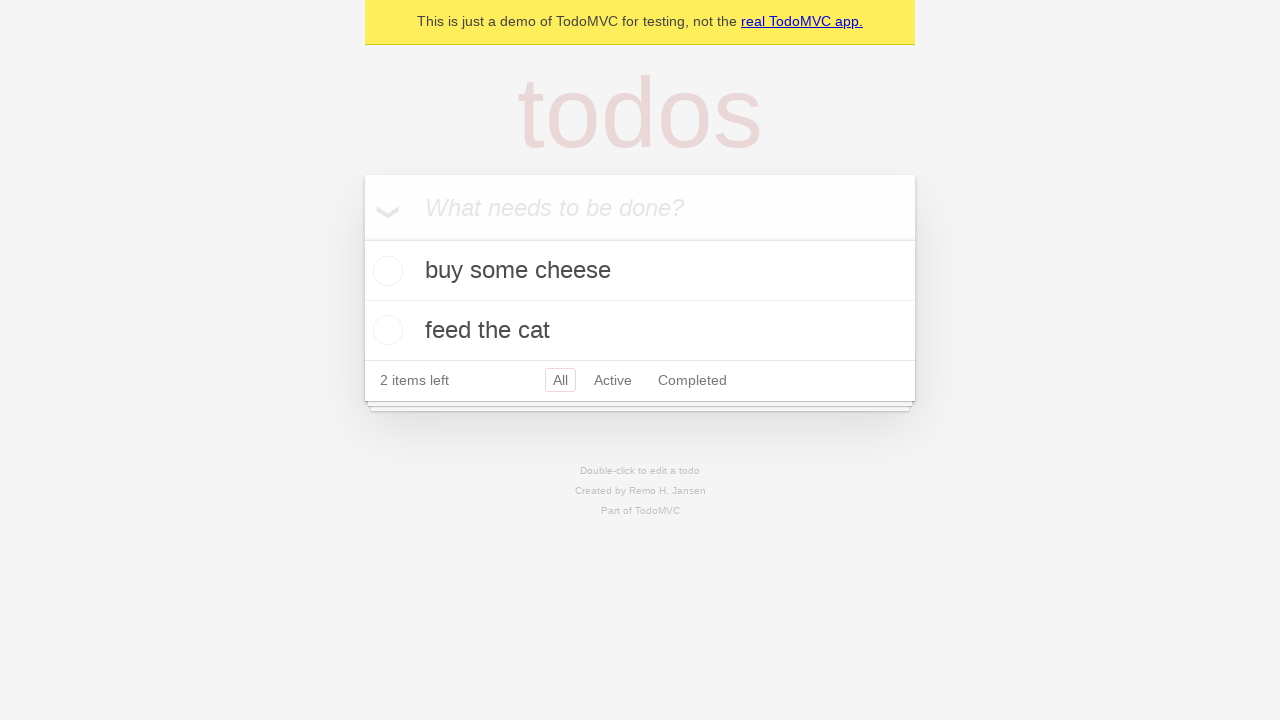

Filled third todo: 'book a doctors appointment' on internal:attr=[placeholder="What needs to be done?"i]
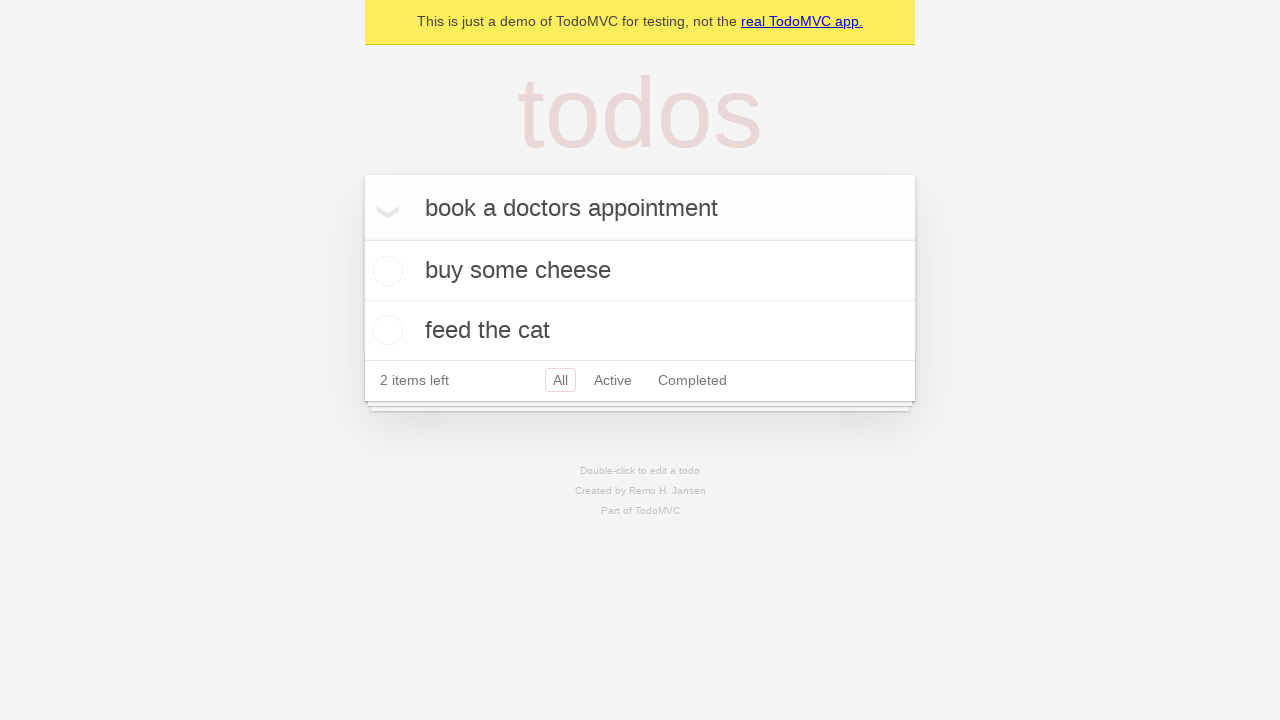

Pressed Enter to add third todo on internal:attr=[placeholder="What needs to be done?"i]
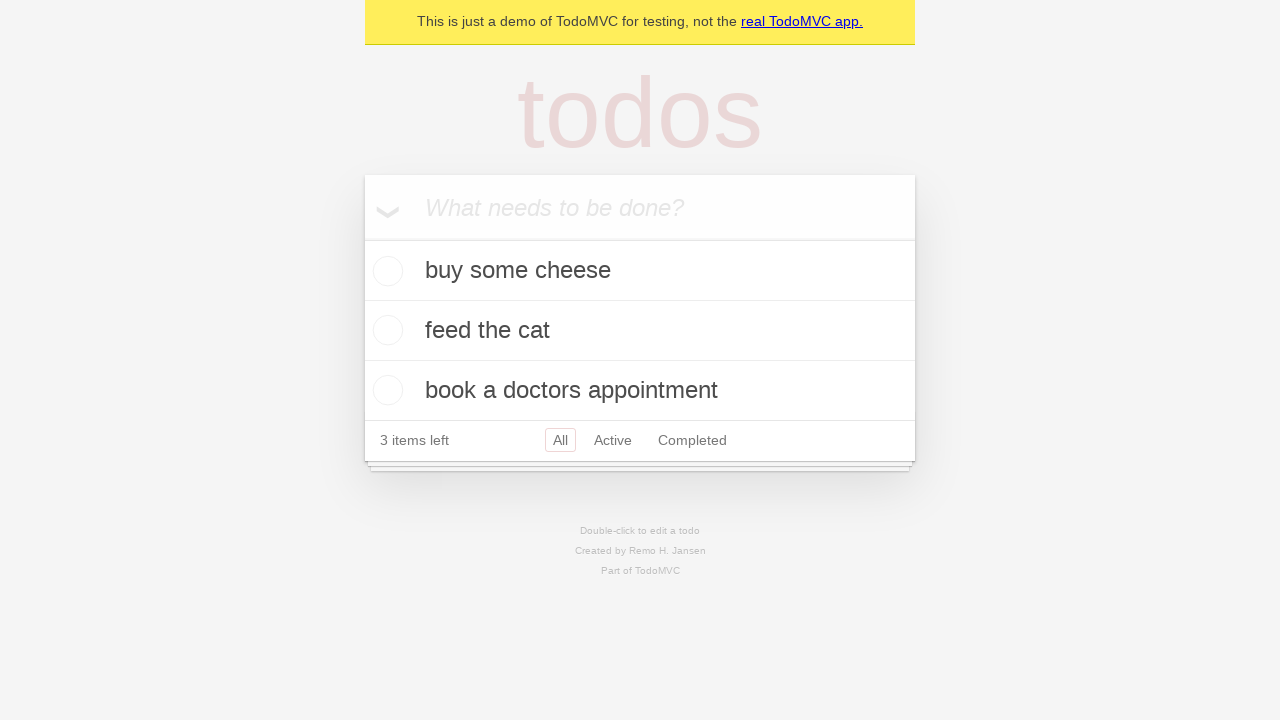

Checked the second todo to mark it as completed at (385, 330) on [data-testid='todo-item'] >> nth=1 >> internal:role=checkbox
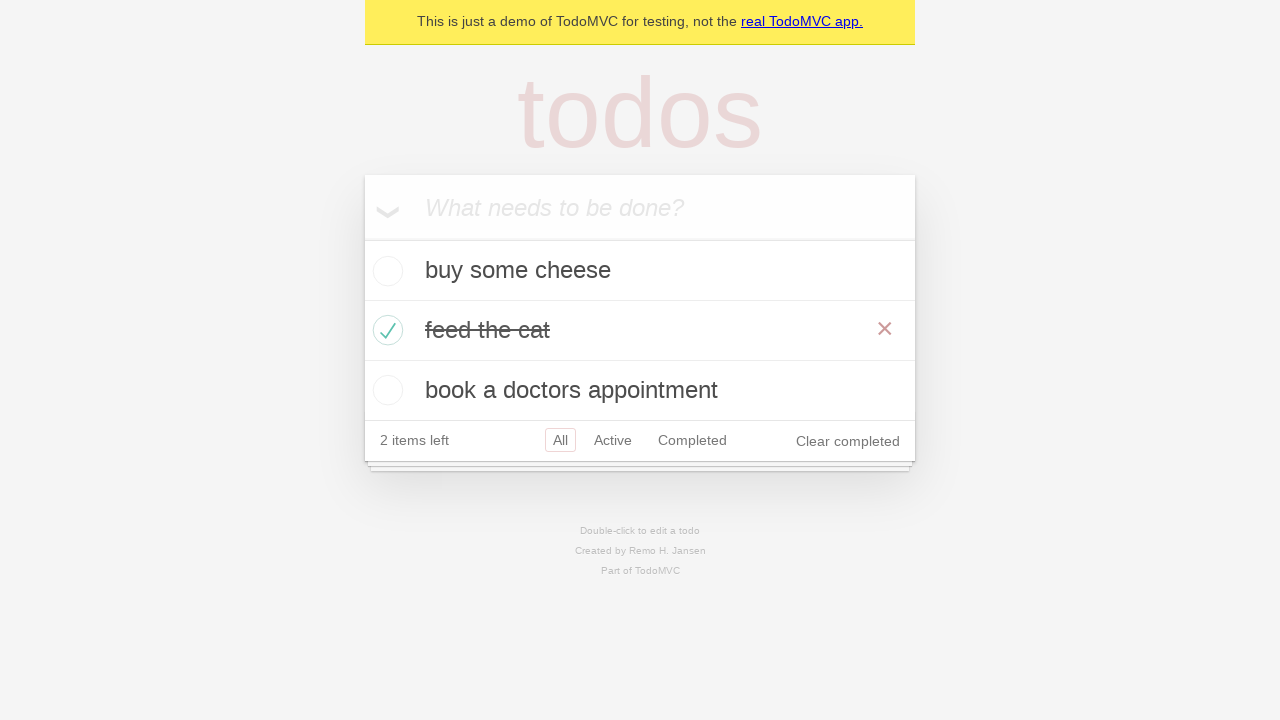

Clicked 'All' filter to view all todos at (560, 440) on internal:role=link[name="All"i]
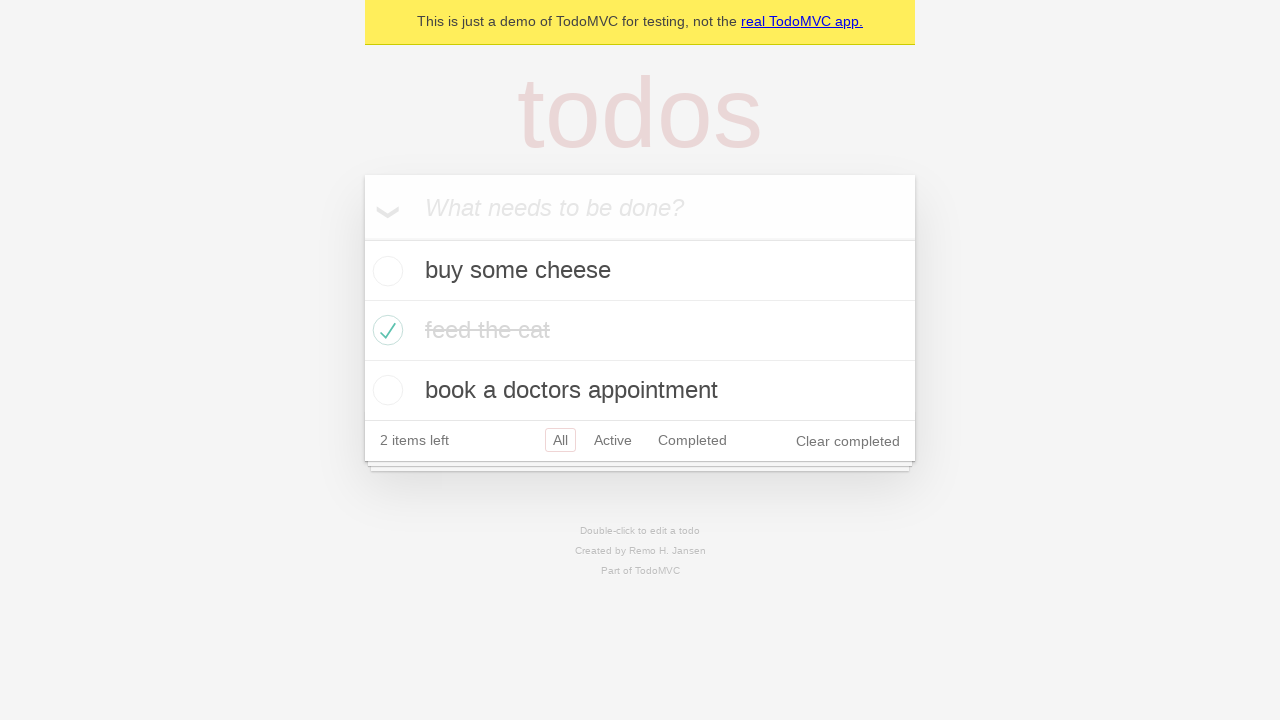

Clicked 'Active' filter to view only active todos at (613, 440) on internal:role=link[name="Active"i]
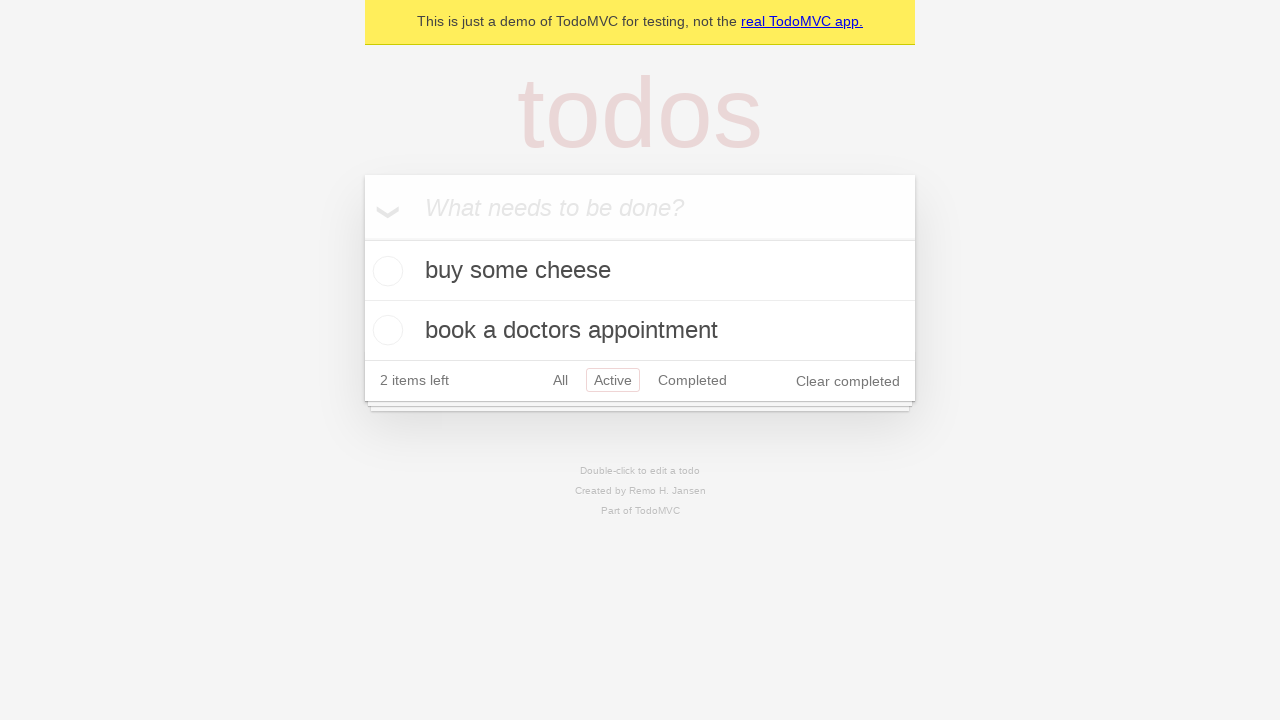

Clicked 'Completed' filter to view only completed todos at (692, 380) on internal:role=link[name="Completed"i]
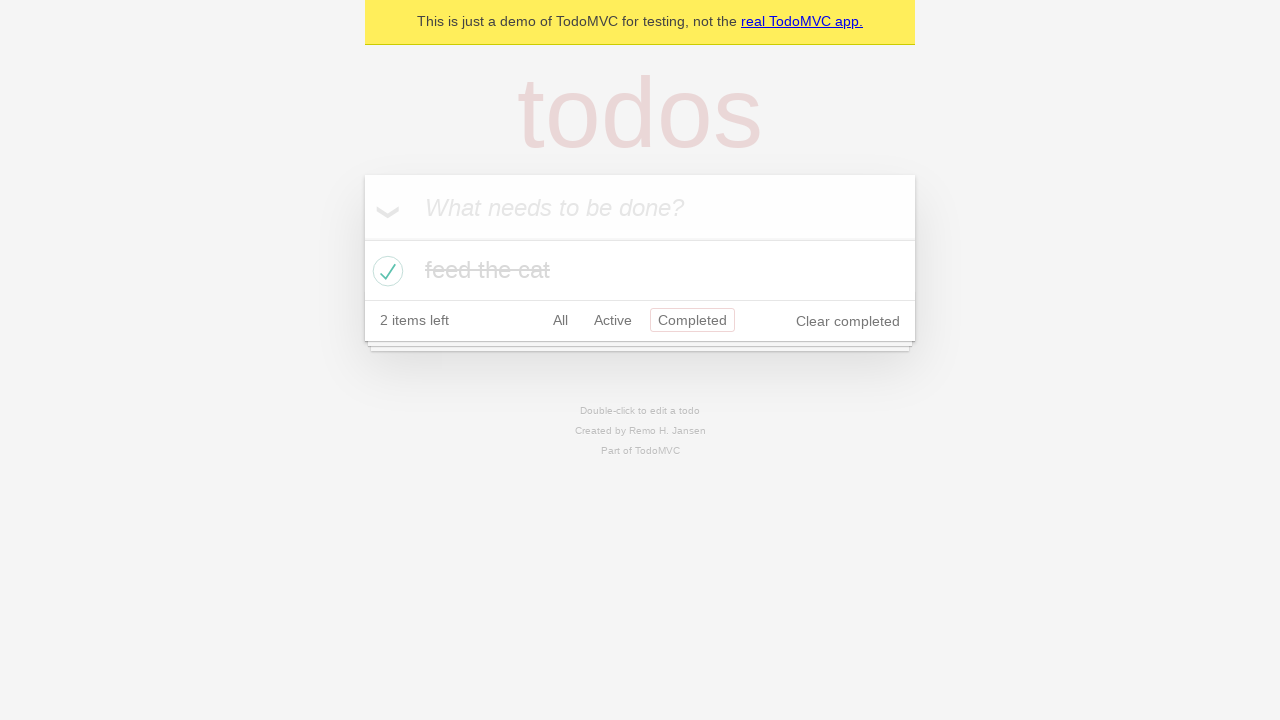

Navigated back to 'Active' filter view
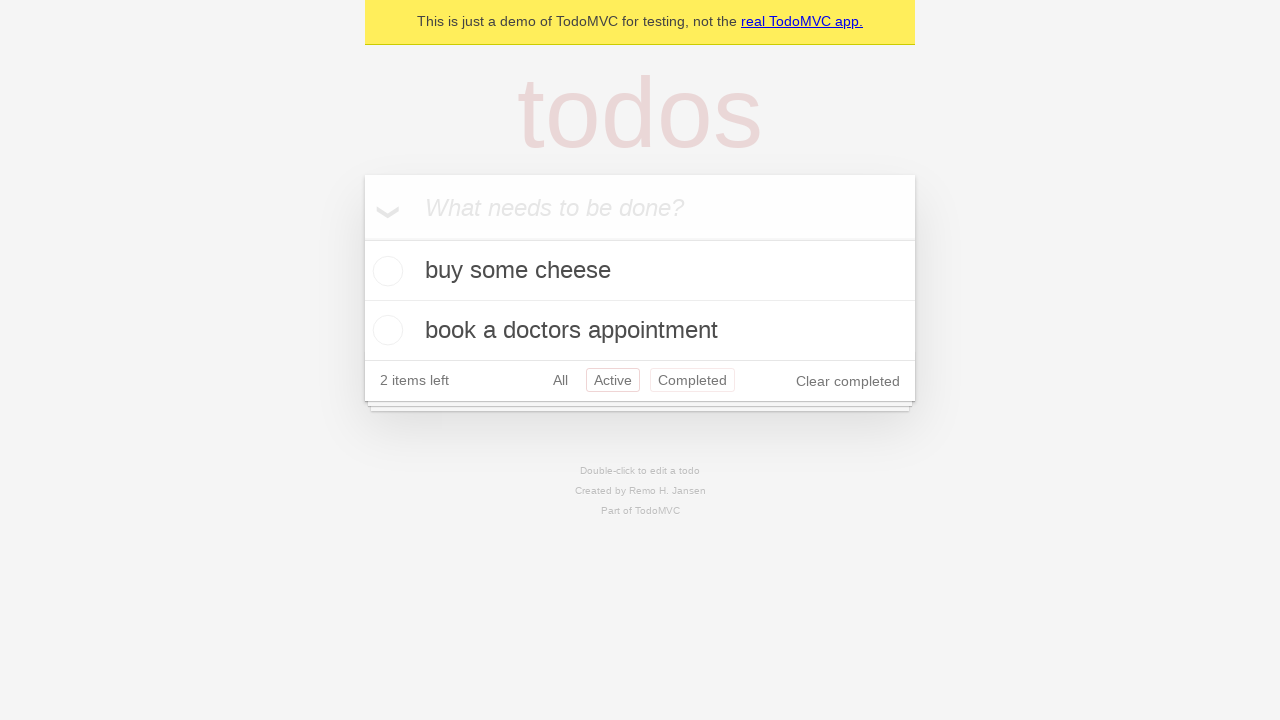

Navigated back to 'All' filter view
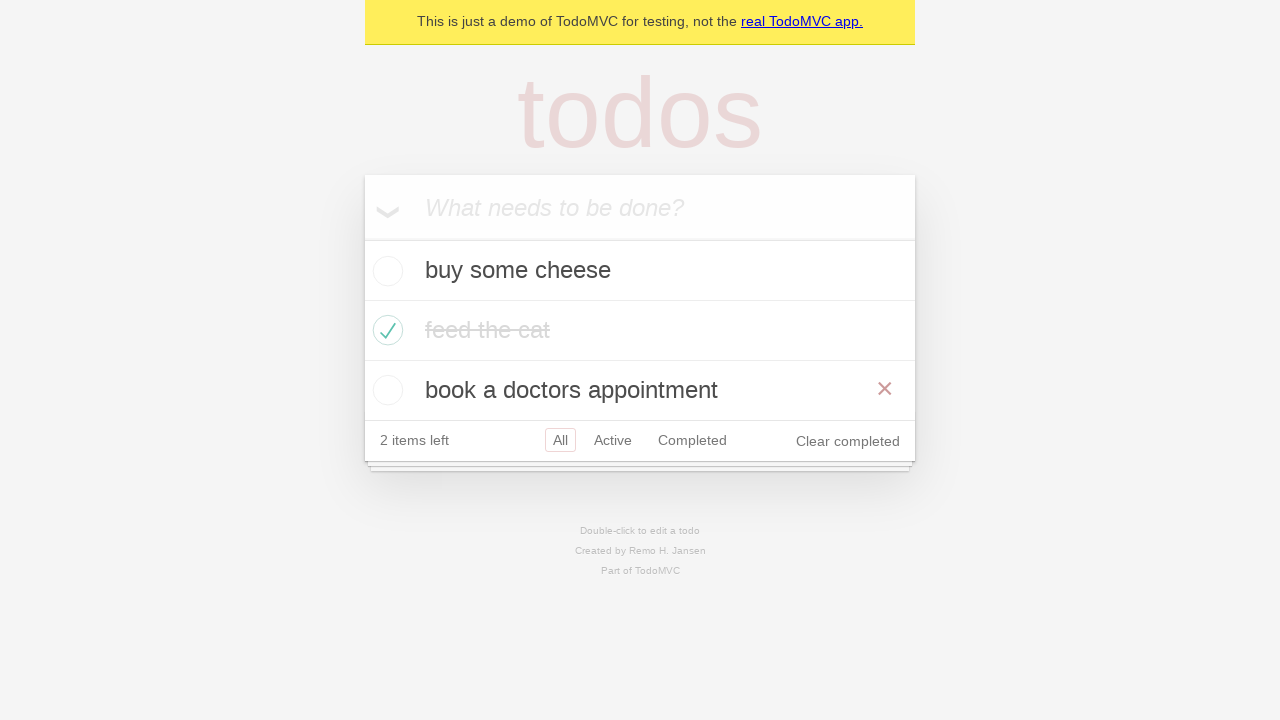

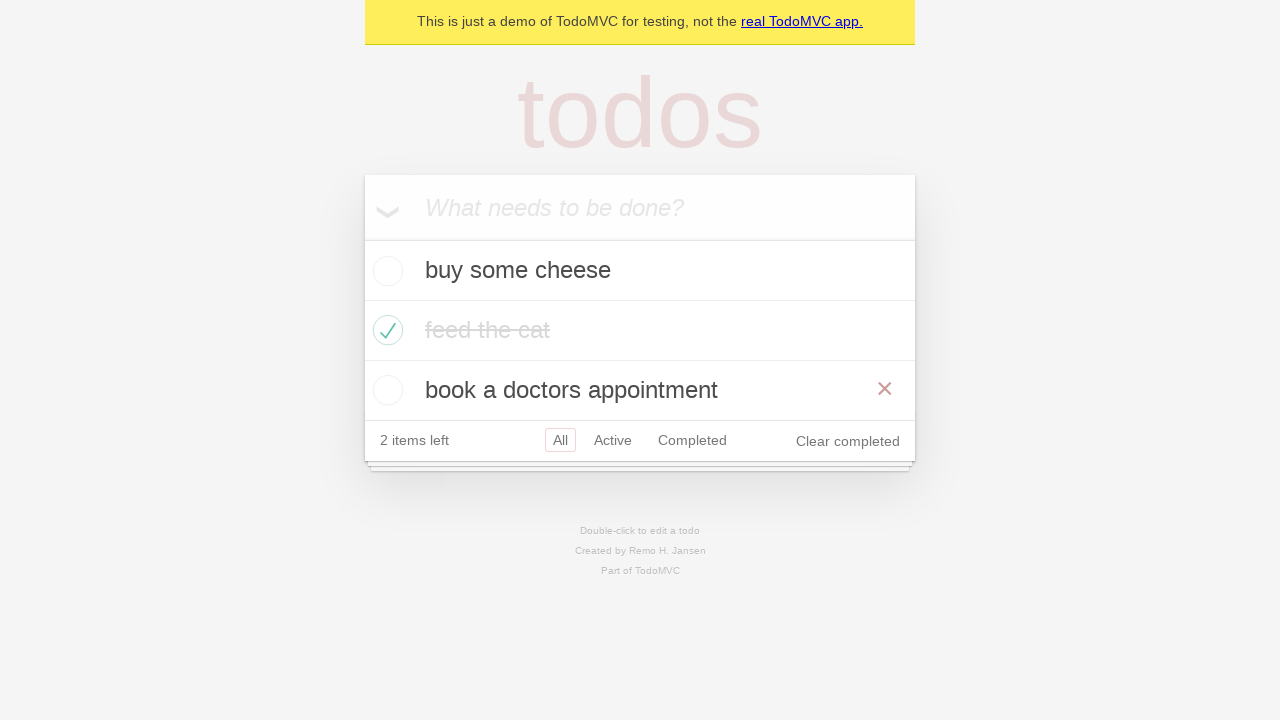